Tests the paint.js.org drawing application by using mouse movements to draw a square shape on the canvas.

Starting URL: https://paint.js.org/

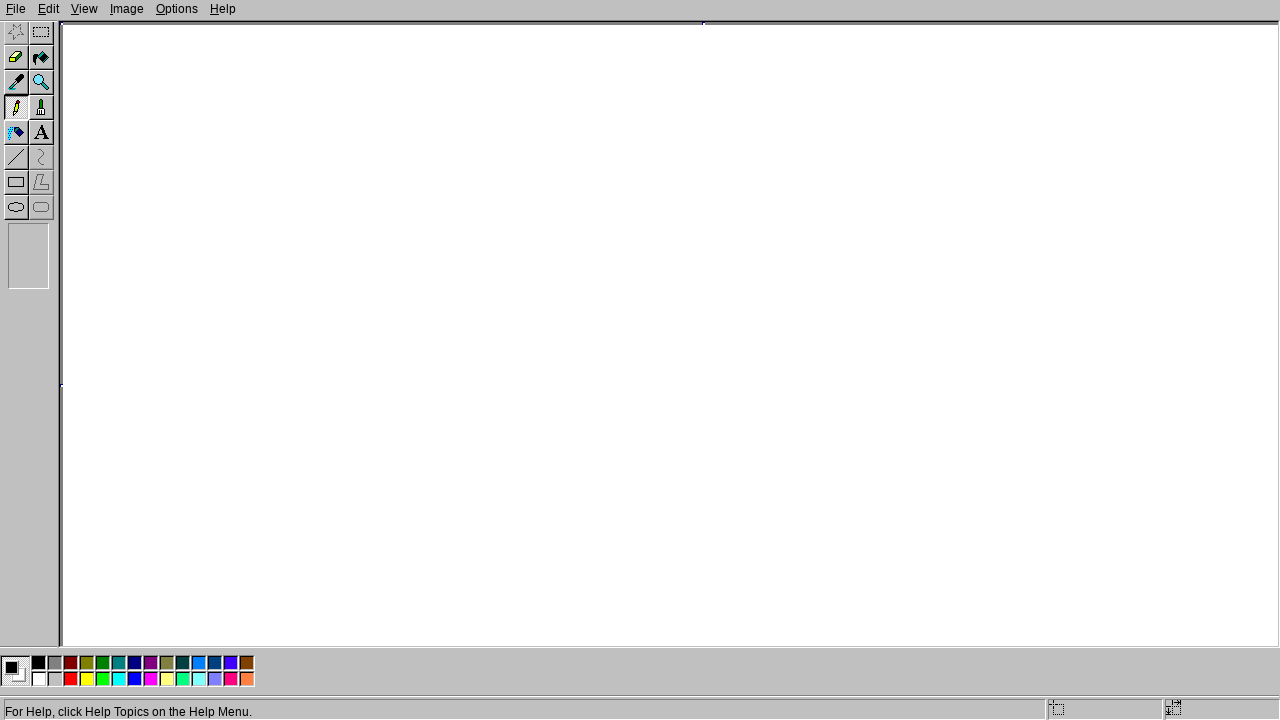

Navigated to paint.js.org
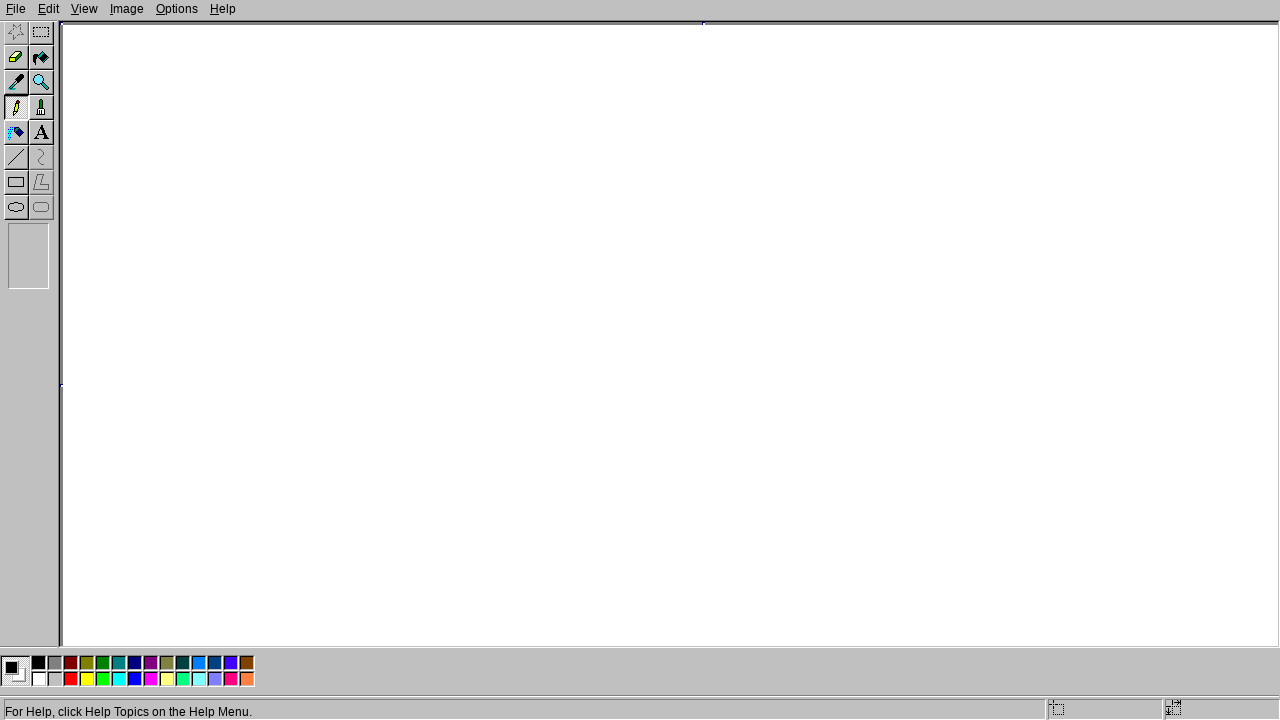

Moved mouse to starting position (200, 200) at (200, 200)
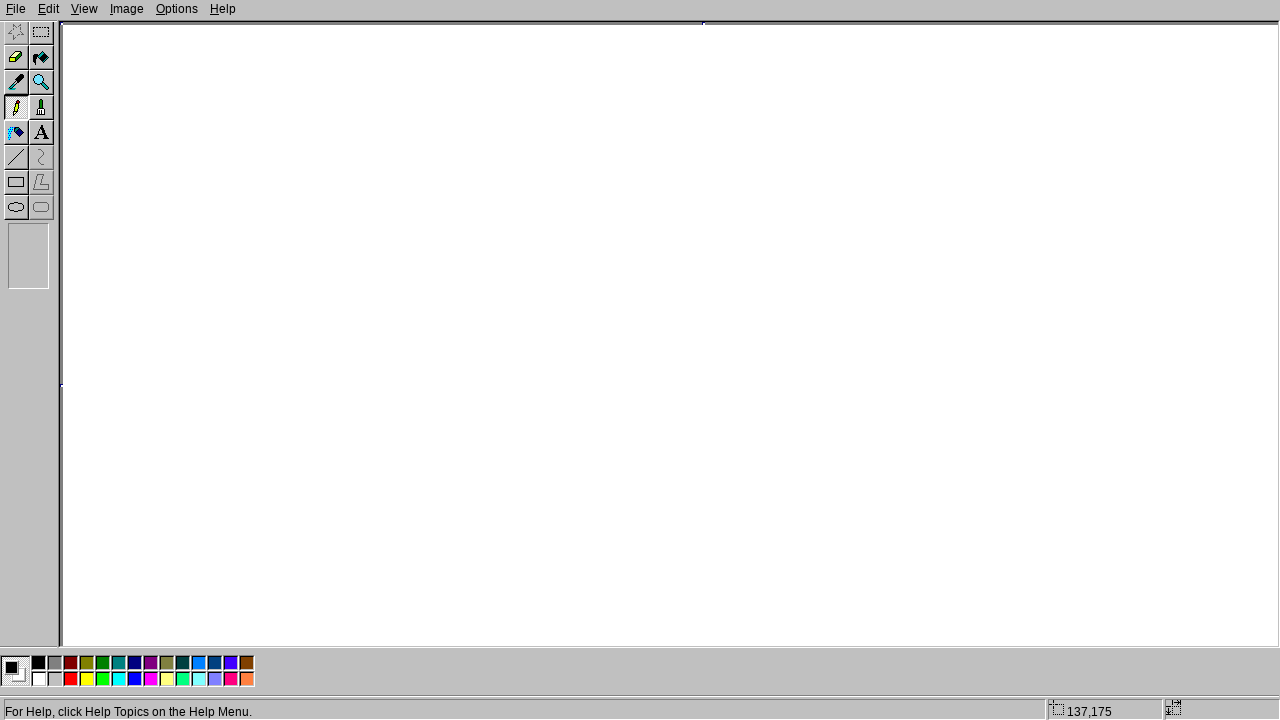

Pressed mouse button down to start drawing at (200, 200)
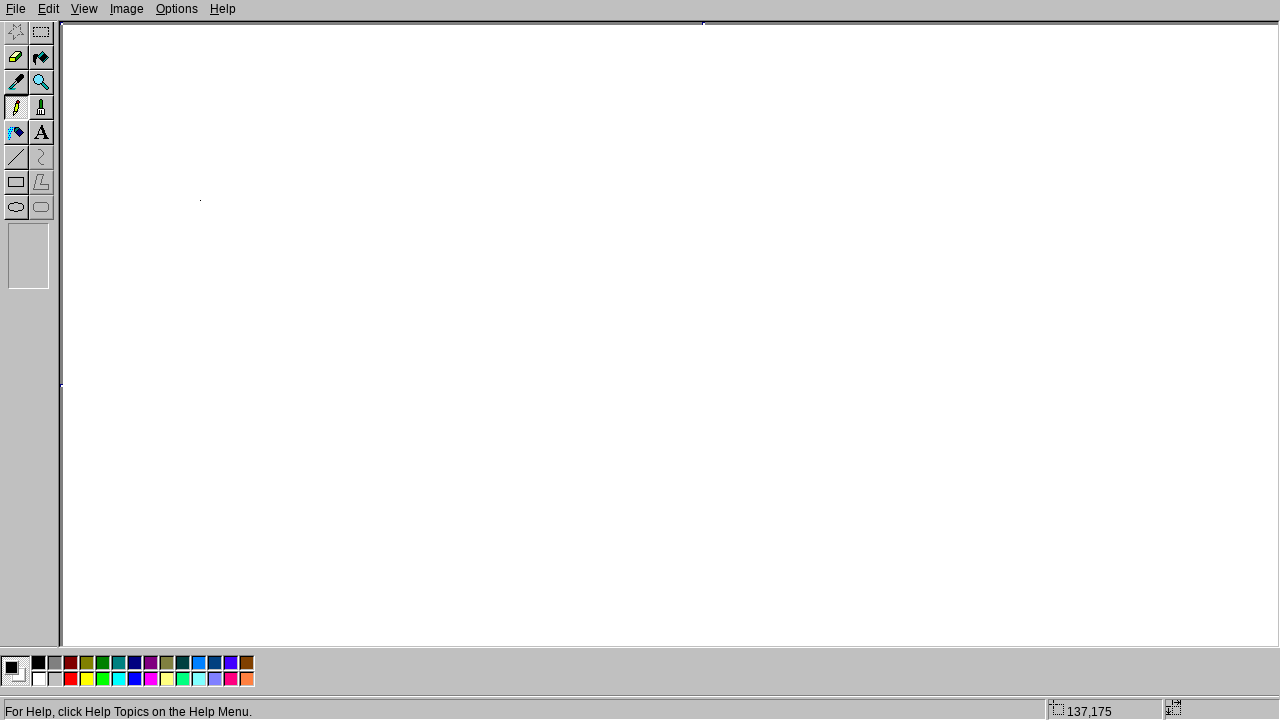

Moved mouse to top right corner (400, 200) at (400, 200)
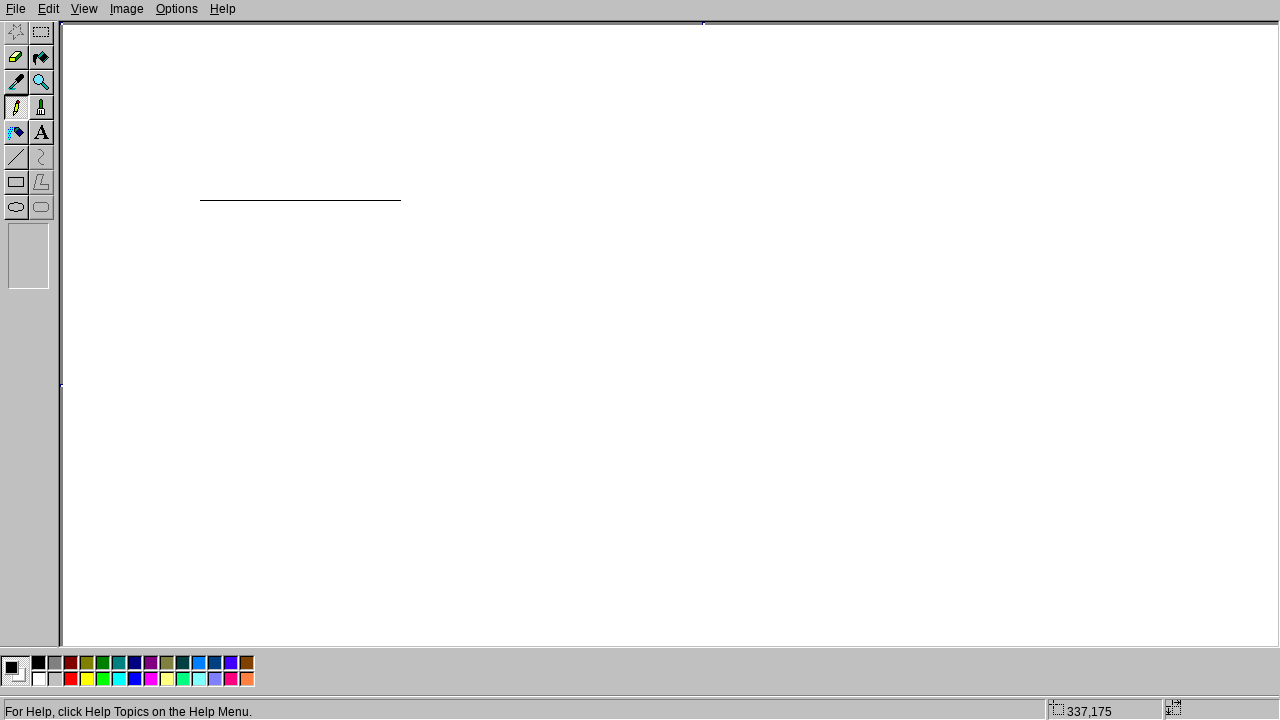

Moved mouse to bottom right corner (400, 400) at (400, 400)
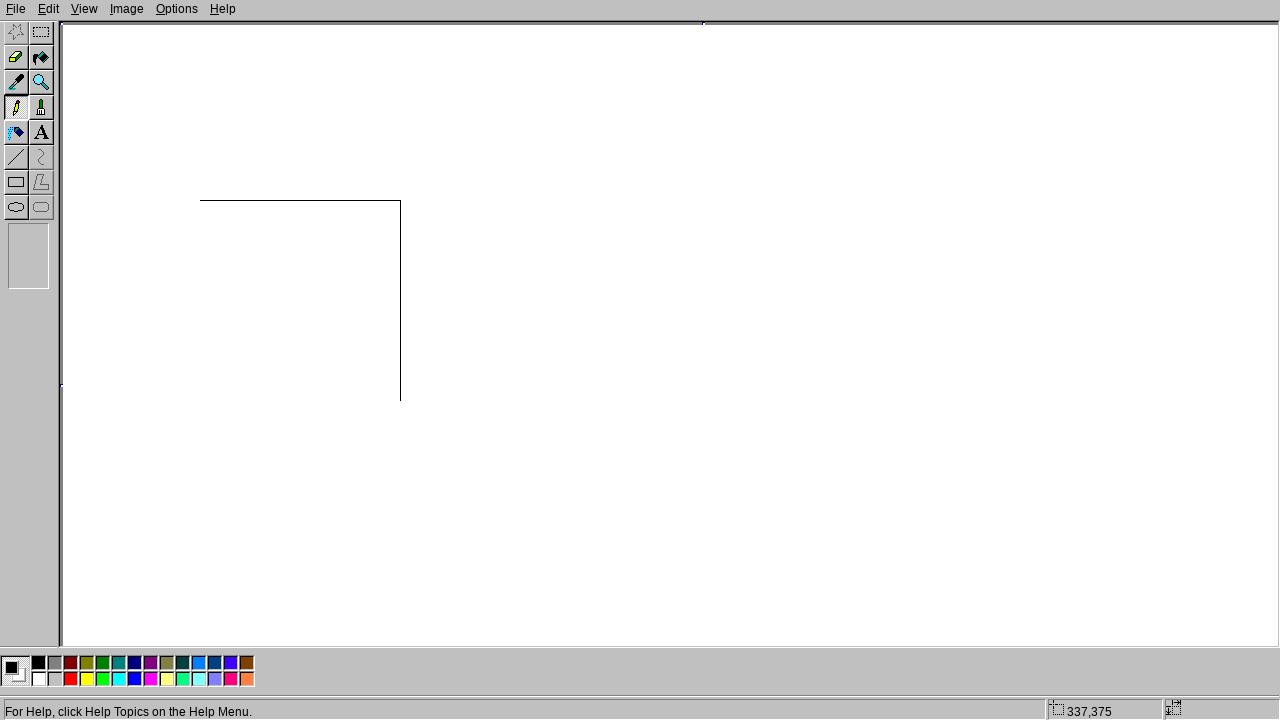

Moved mouse to bottom left corner (200, 400) at (200, 400)
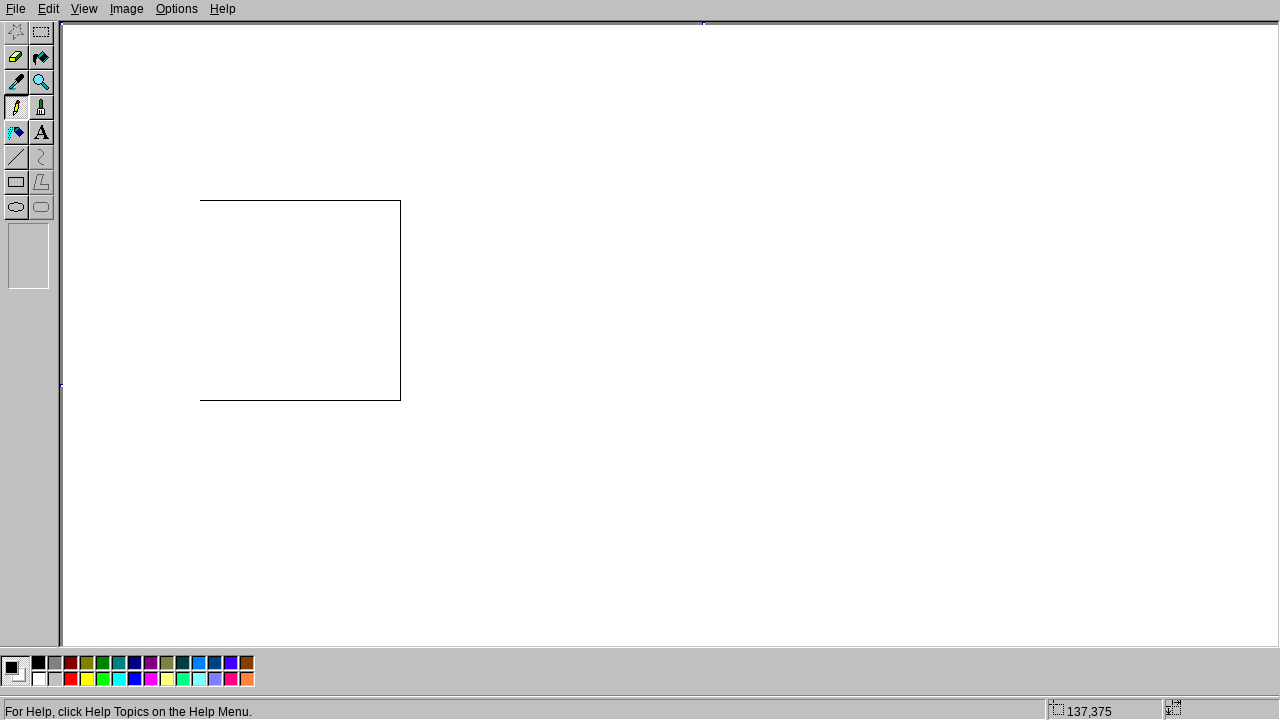

Moved mouse back to starting position (200, 200) at (200, 200)
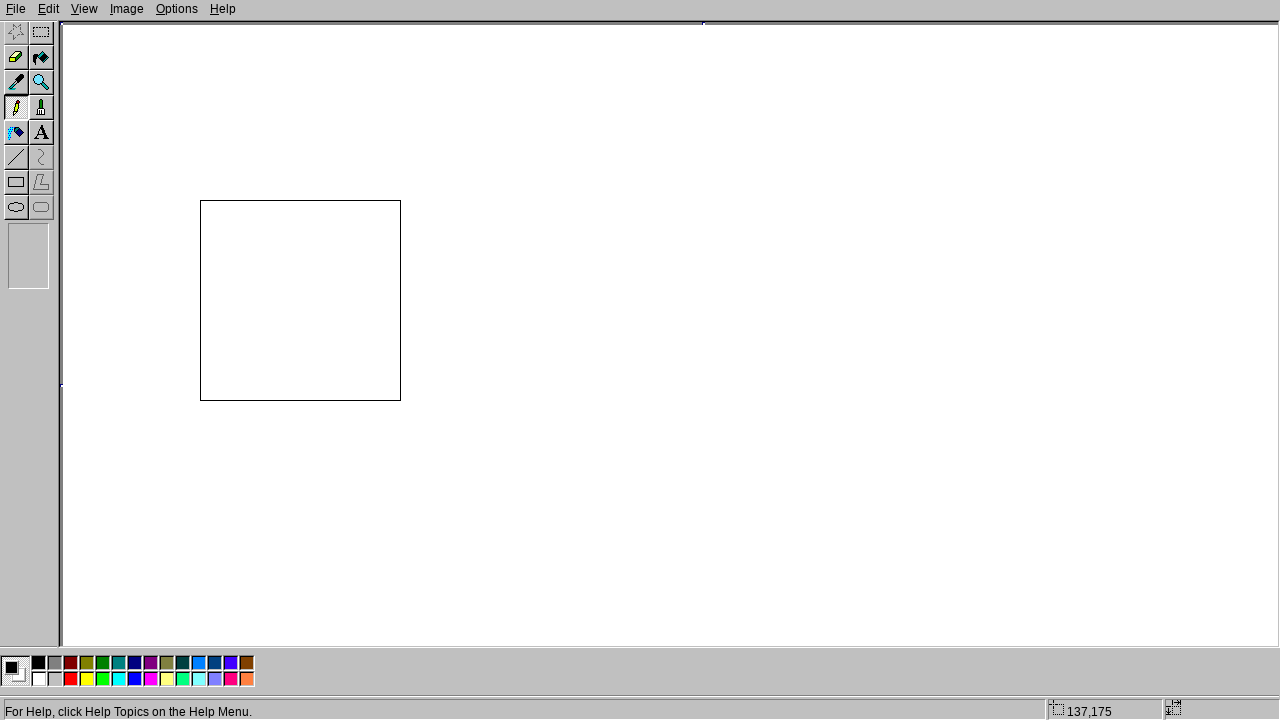

Released mouse button to finish drawing the square at (200, 200)
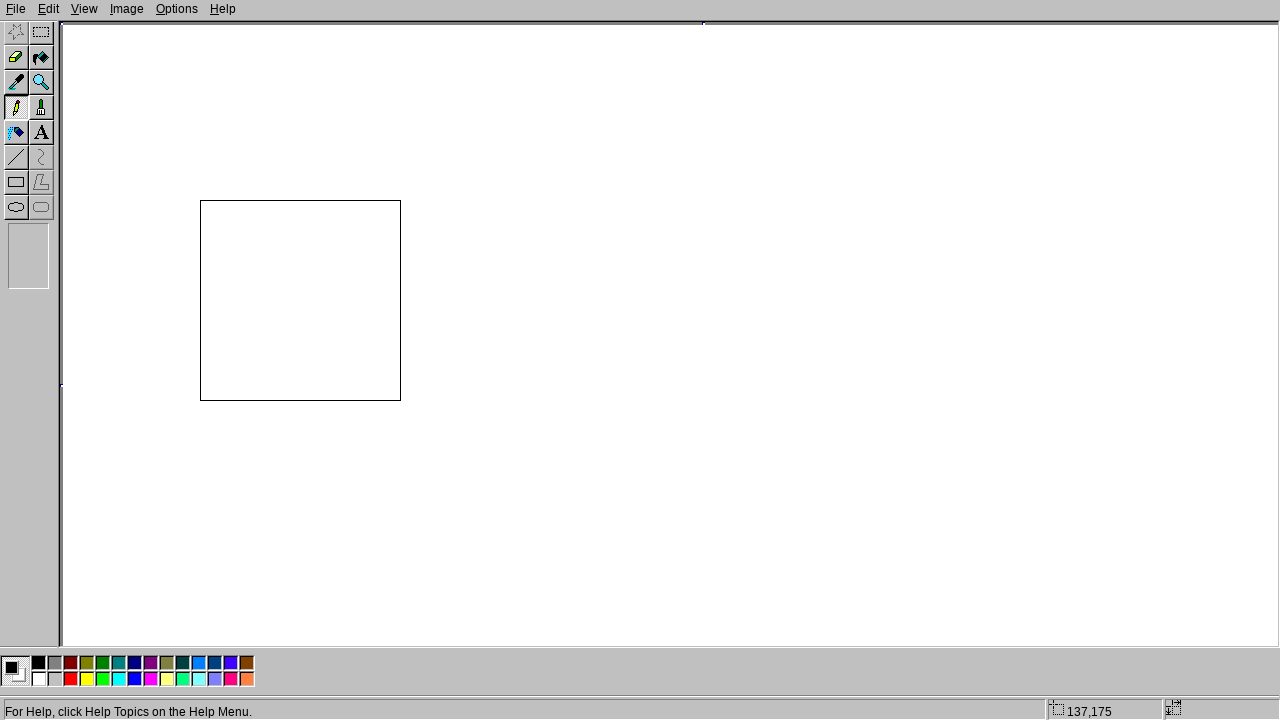

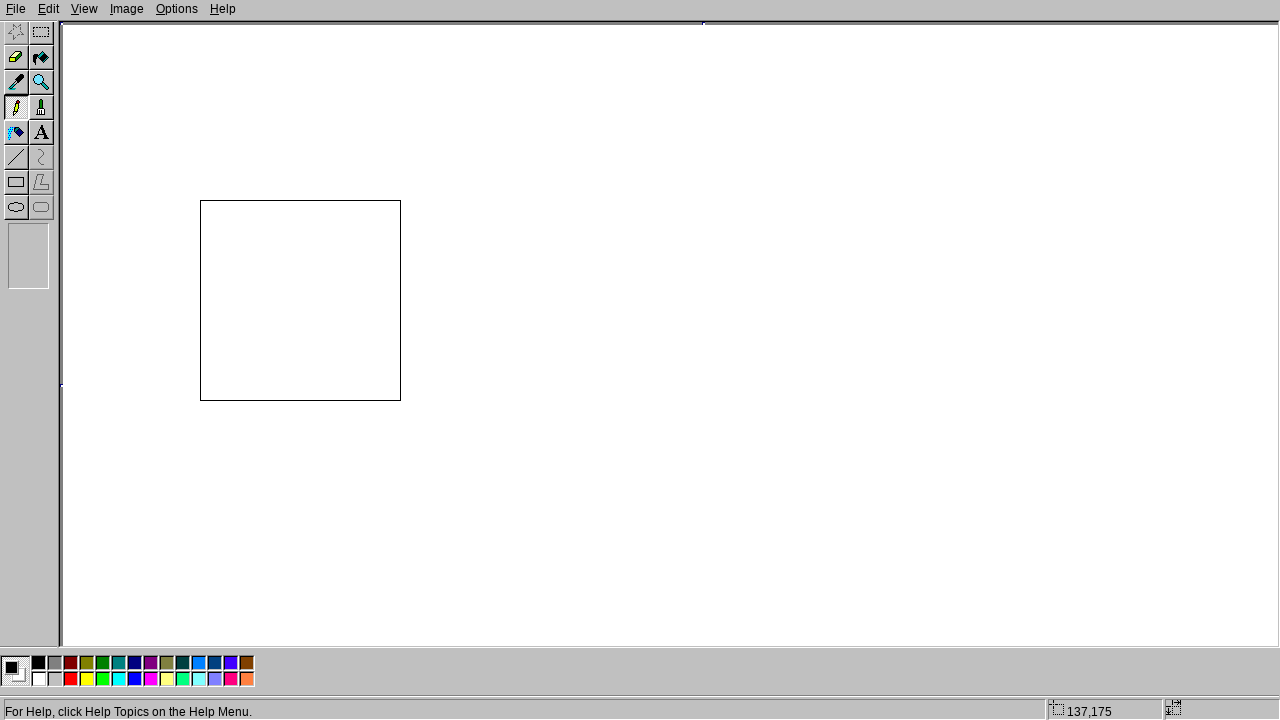